Tests confirm alert functionality by entering a name and triggering a confirm dialog

Starting URL: https://www.rahulshettyacademy.com/AutomationPractice/

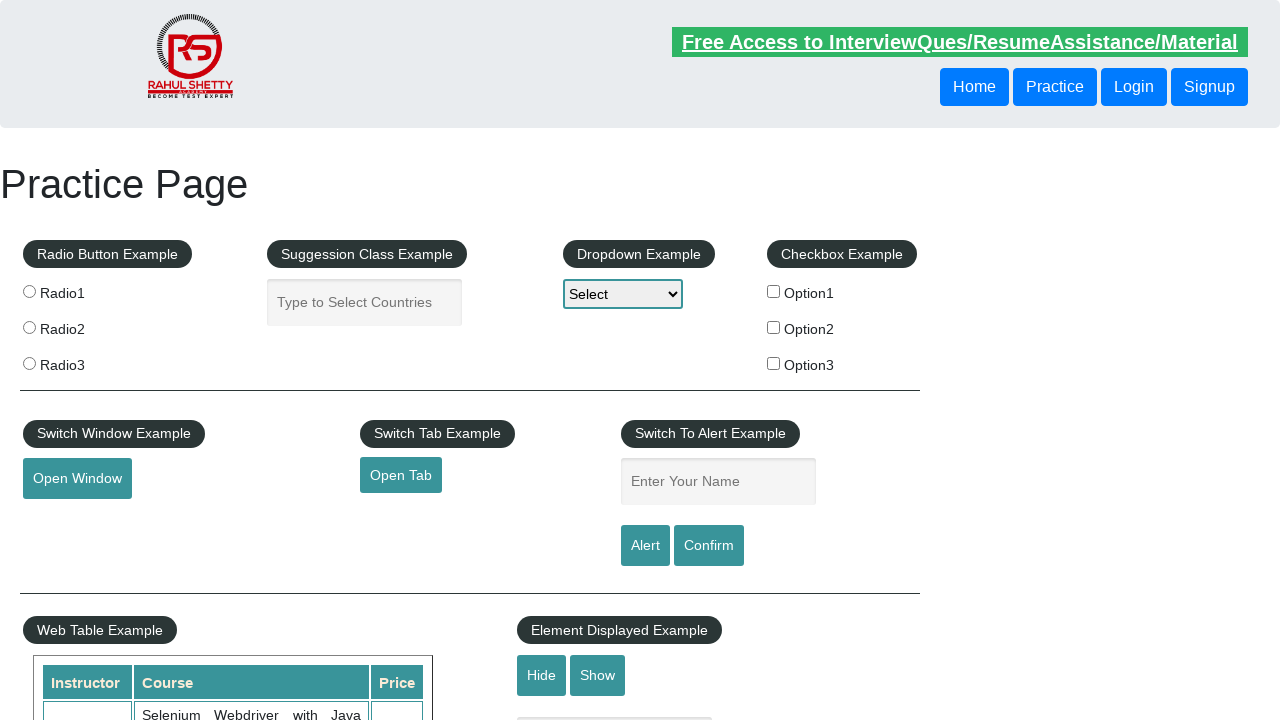

Set up dialog handler to accept alerts
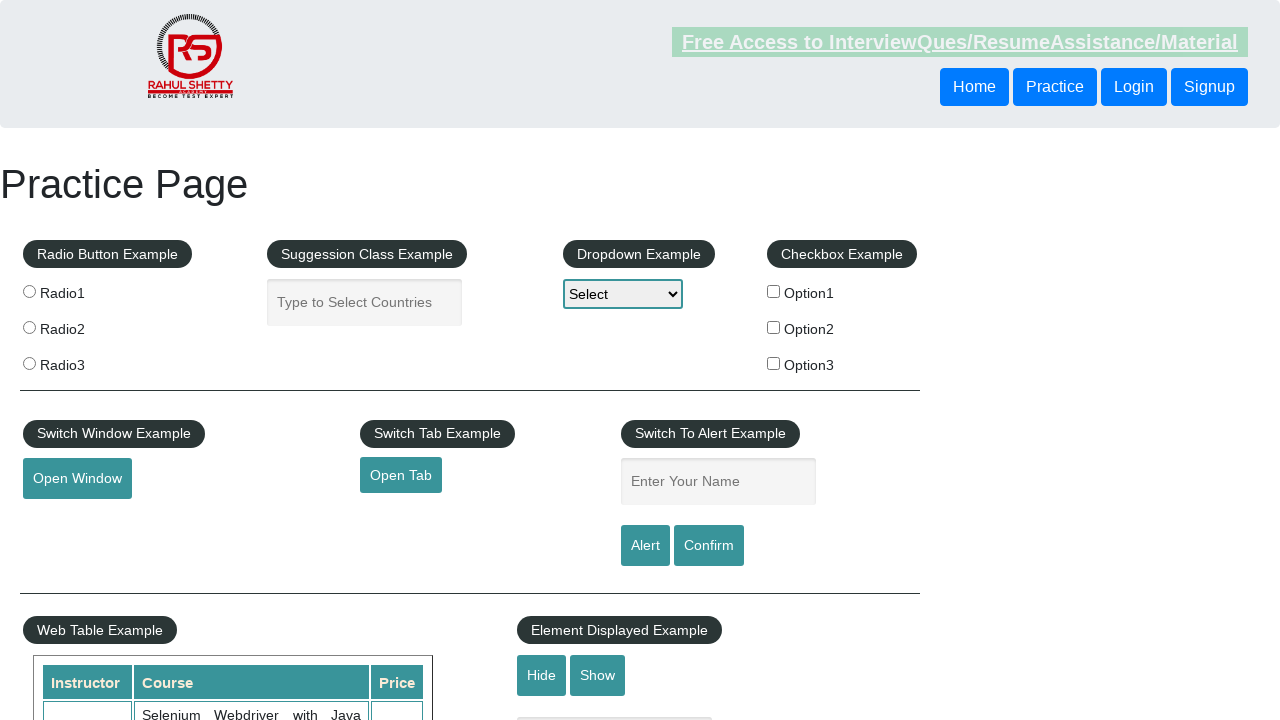

Filled name field with 'Ahmet Fatih' on #name
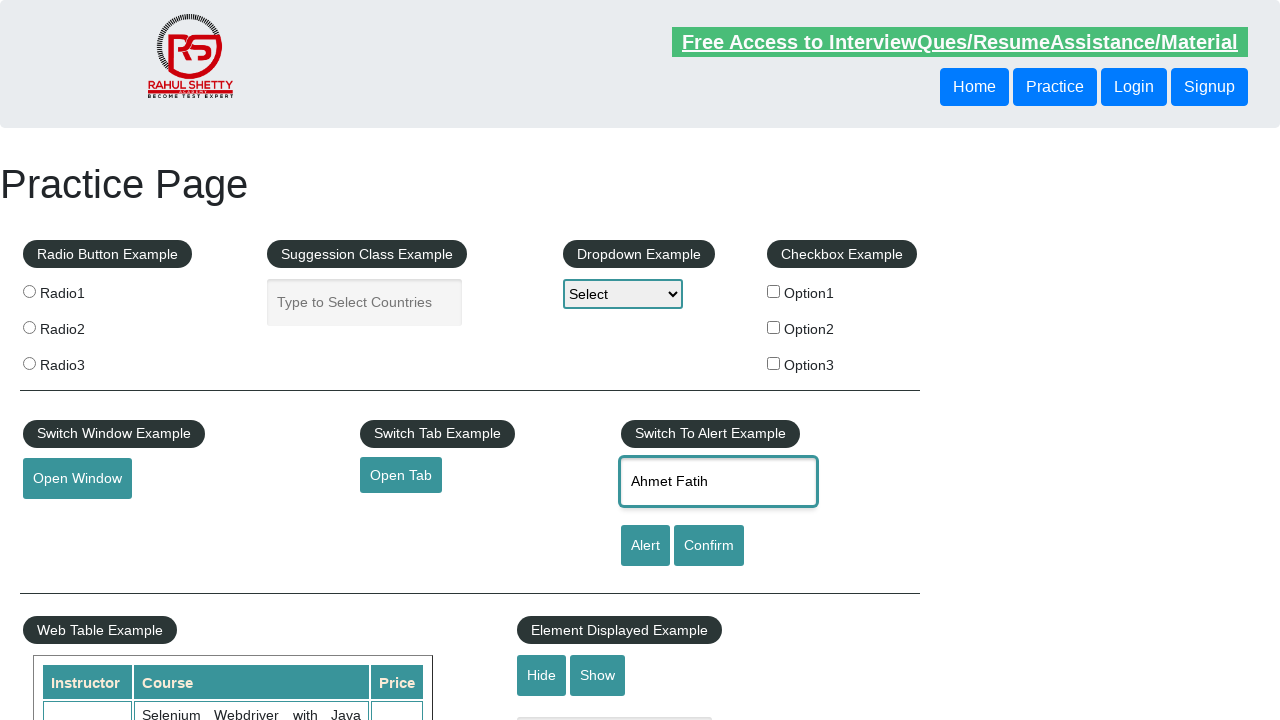

Clicked confirm button to trigger alert dialog at (709, 546) on #confirmbtn
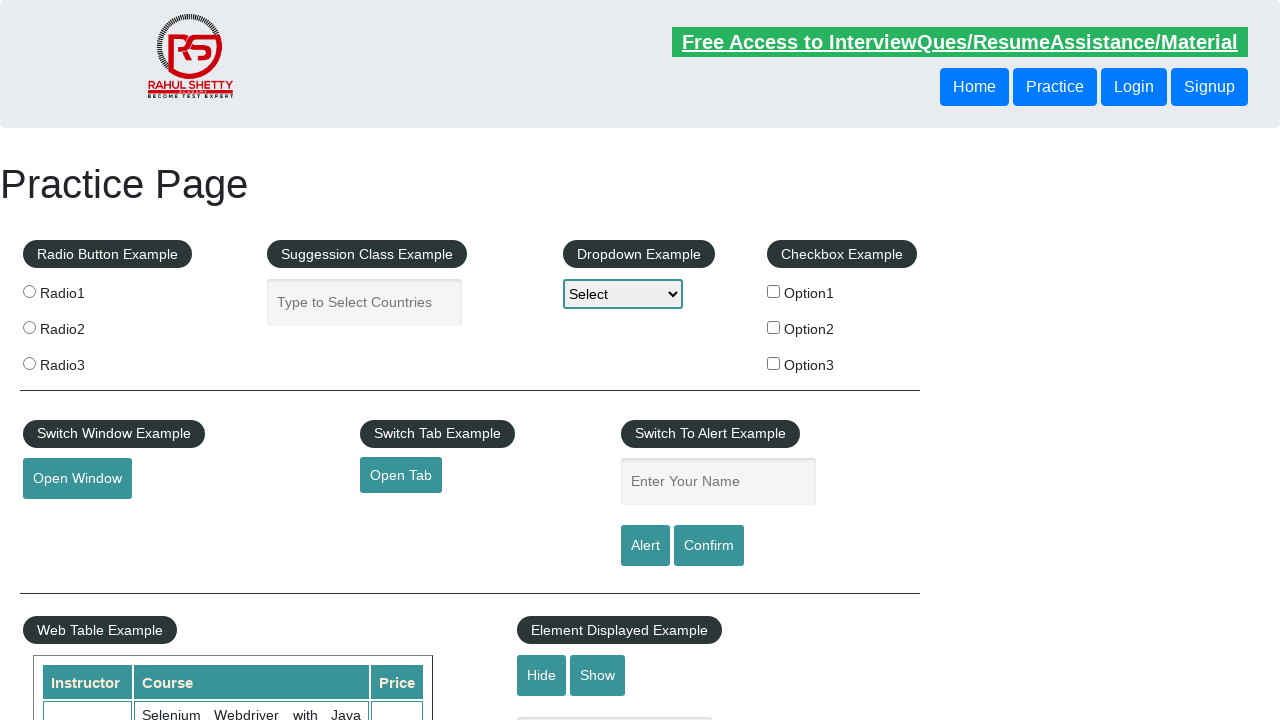

Waited for dialog to be handled
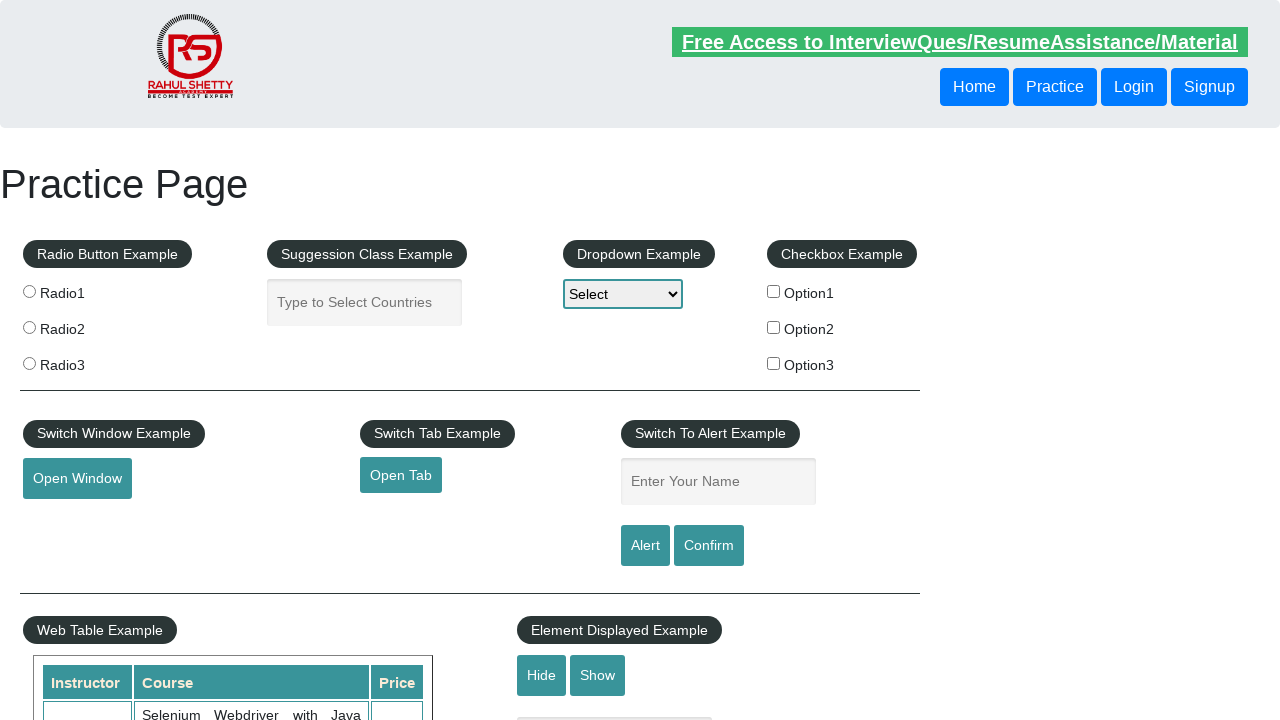

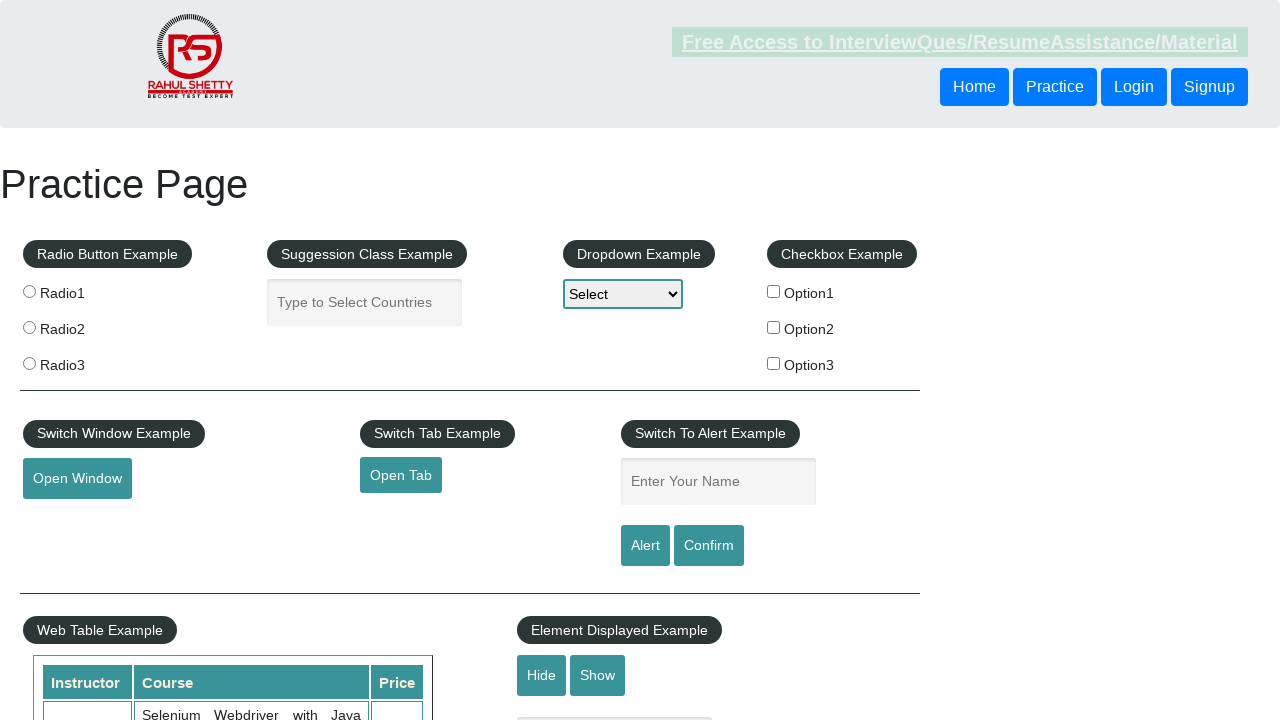